Tests the confirm alert functionality by entering a name in the input field, clicking the confirm button, verifying the alert text contains the name, and dismissing the alert

Starting URL: https://rahulshettyacademy.com/AutomationPractice/

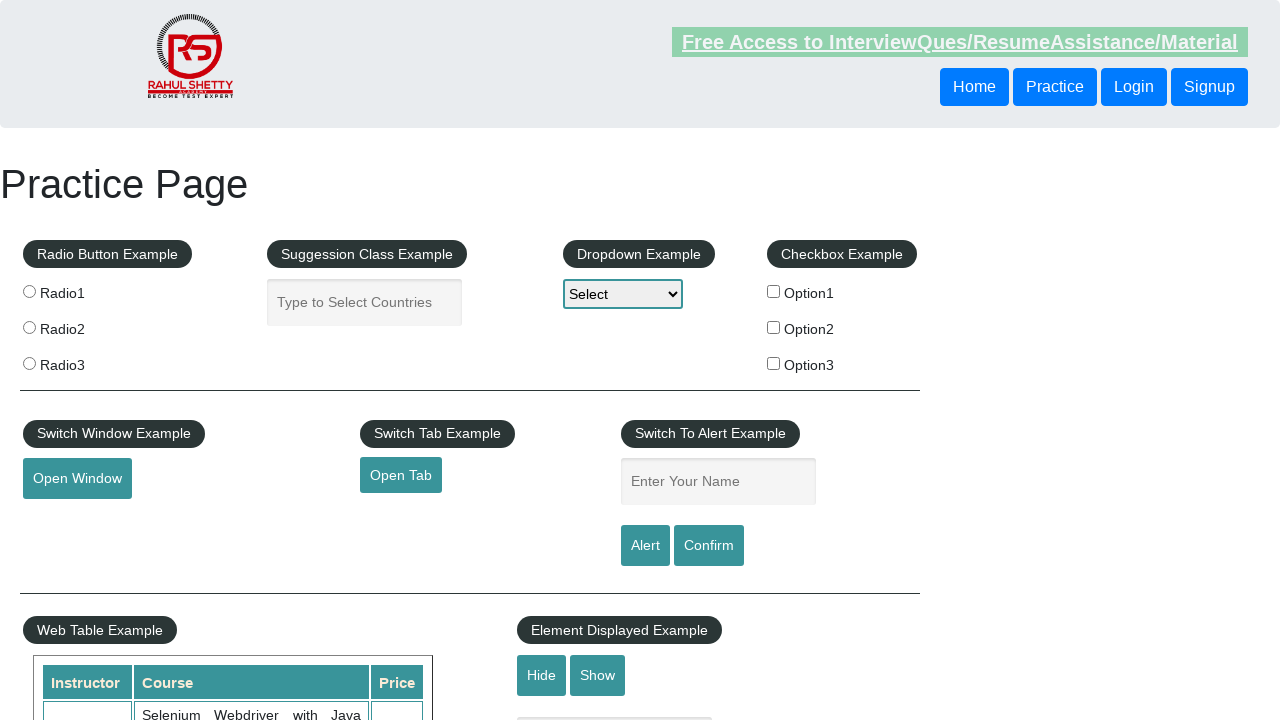

Dialog handler registered
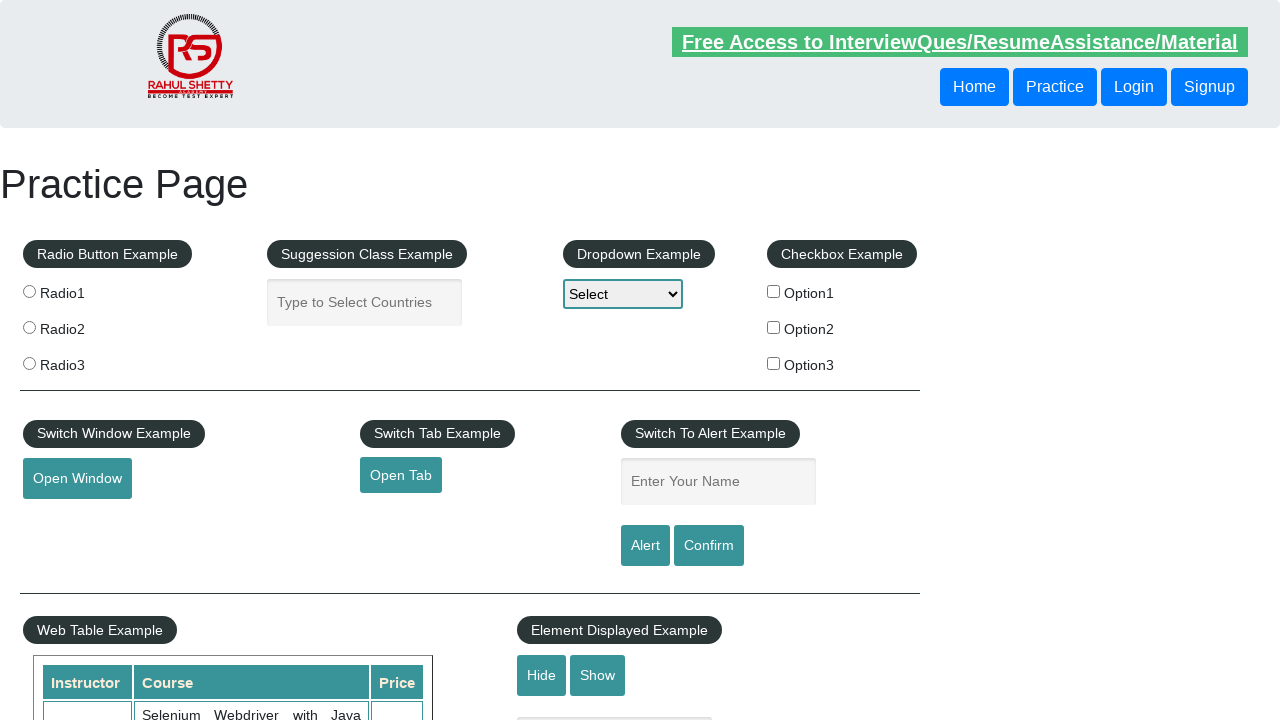

Filled name input field with 'Devendra' on input#name
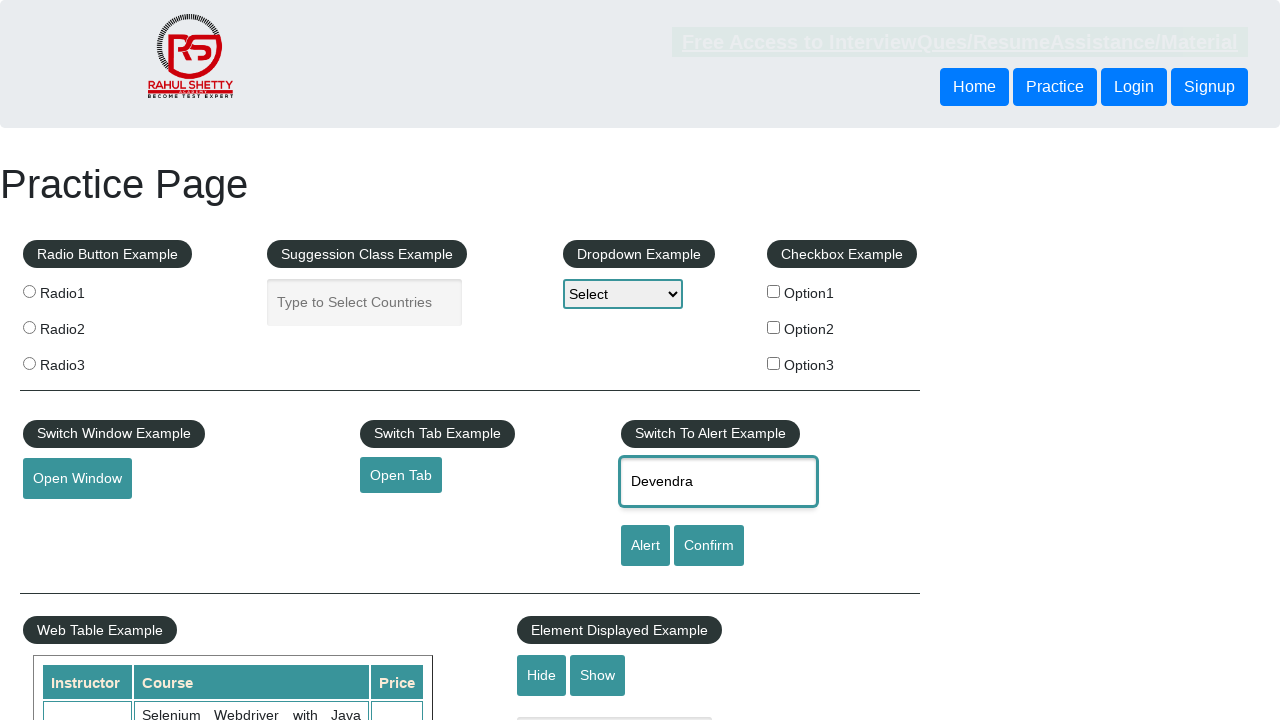

Clicked confirm button to trigger alert at (709, 546) on input#confirmbtn
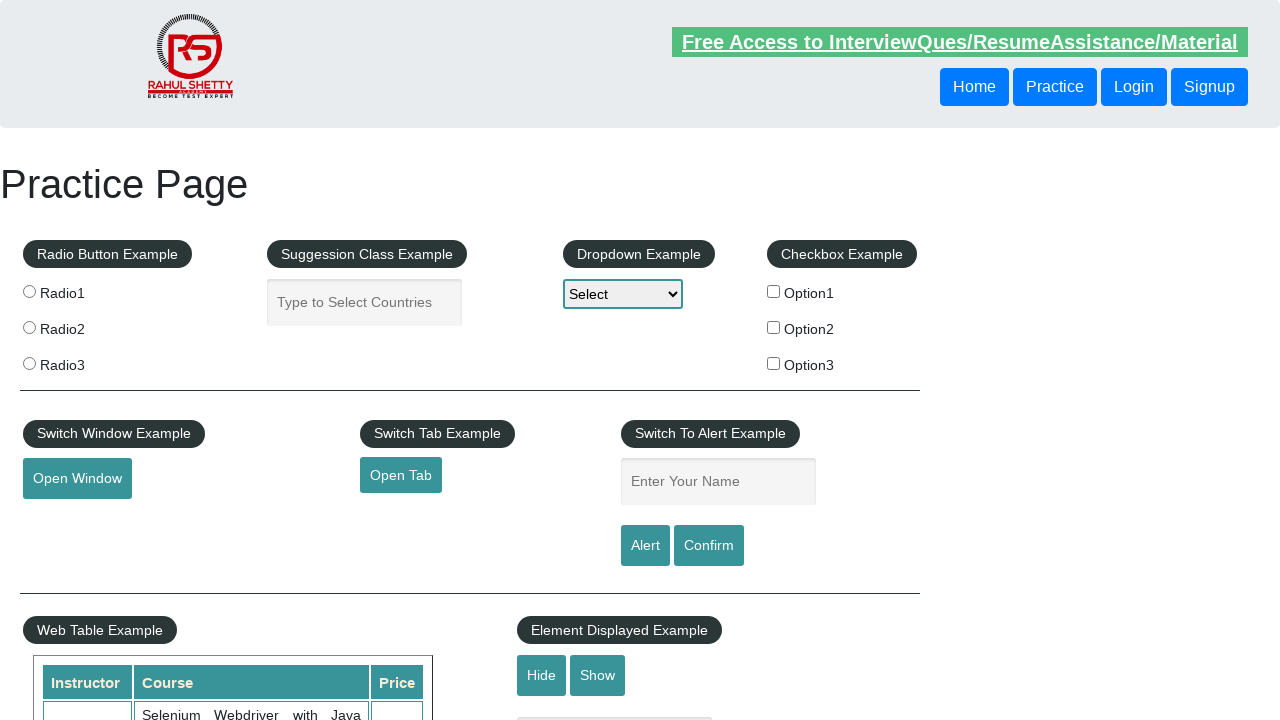

Waited for dialog handling to complete
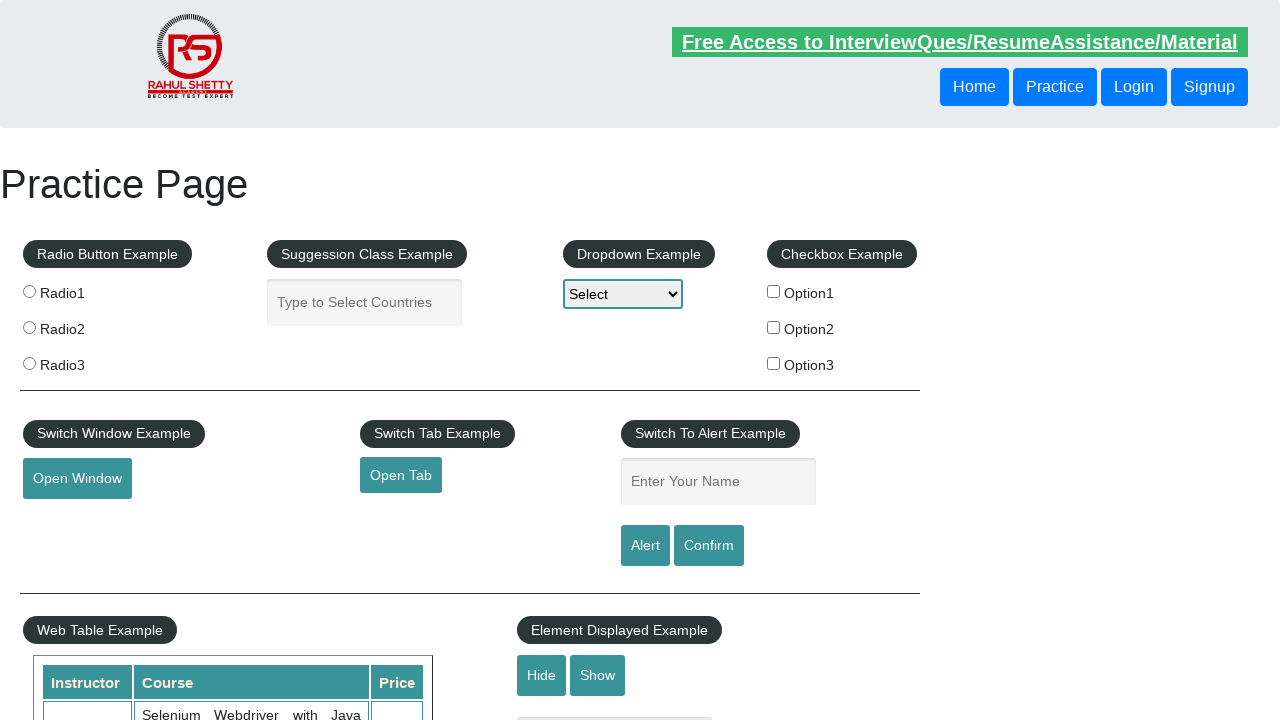

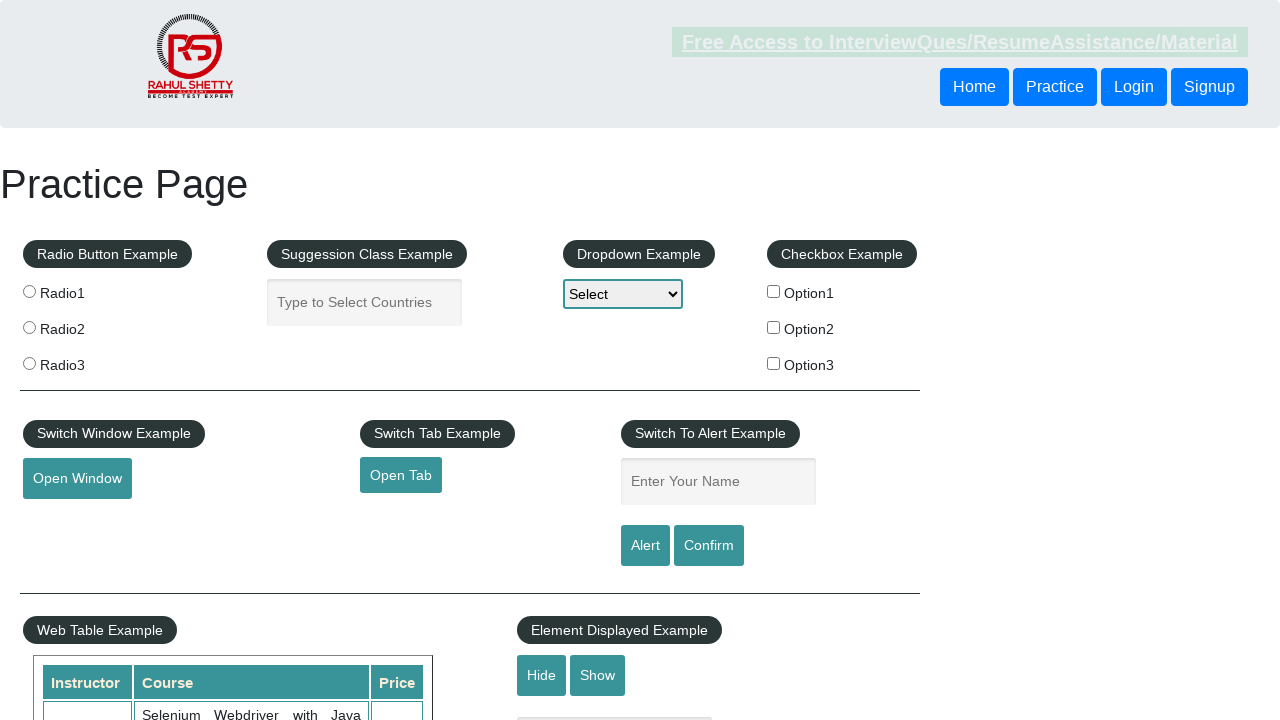